Tests calendar date picker functionality by selecting a specific date (June 15, 2027) through year, month, and day navigation, then verifies the selected date values

Starting URL: https://rahulshettyacademy.com/seleniumPractise/#/offers

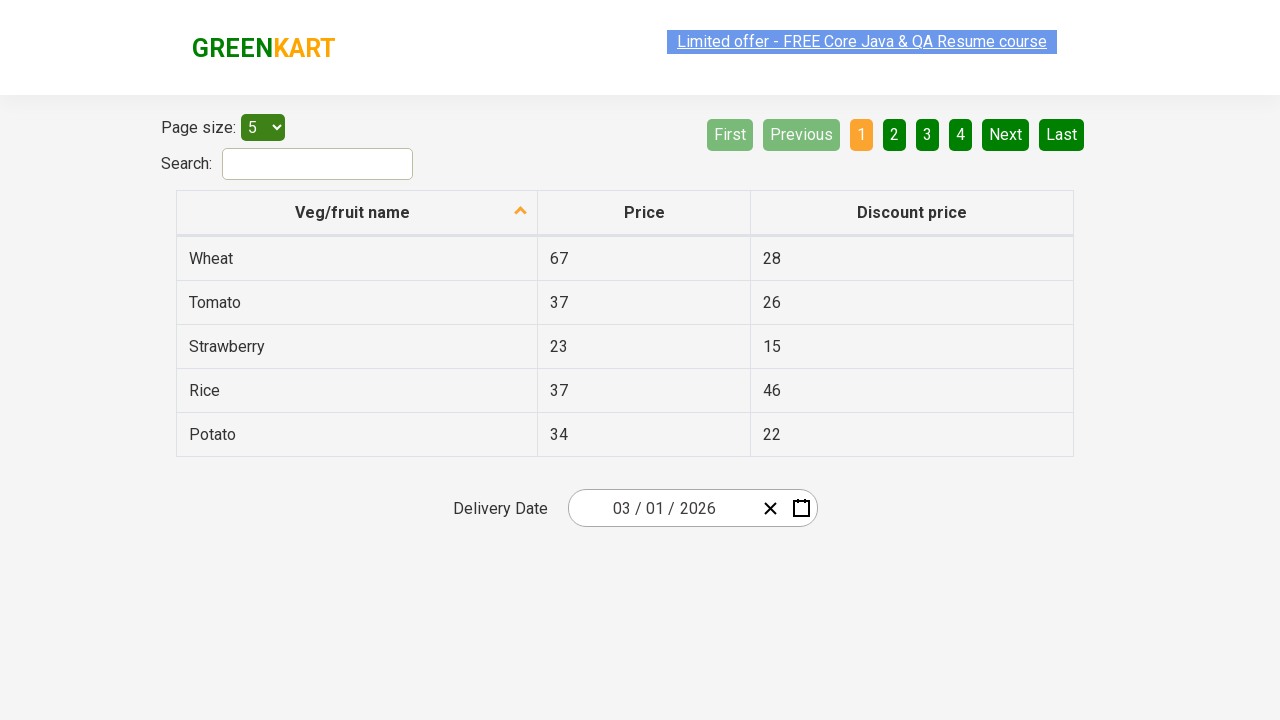

Clicked date picker input group to open calendar at (662, 508) on .react-date-picker__inputGroup
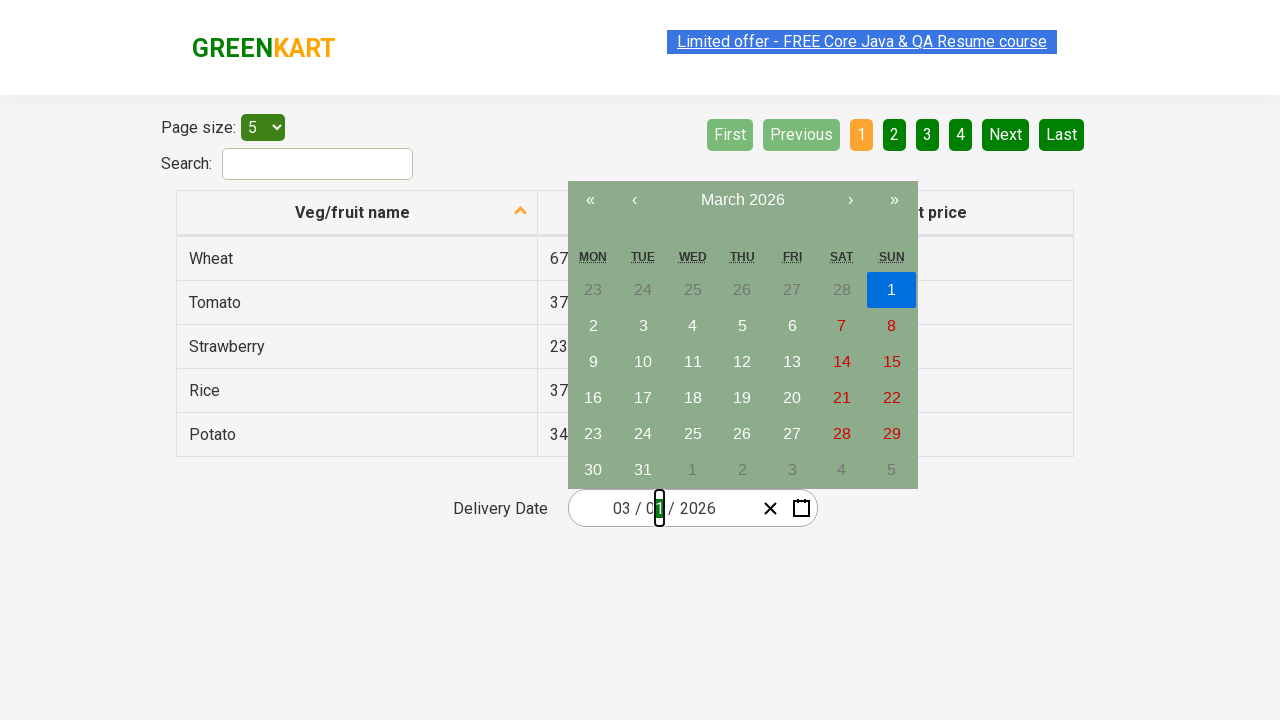

Clicked navigation label to navigate to month view at (742, 200) on .react-calendar__navigation__label
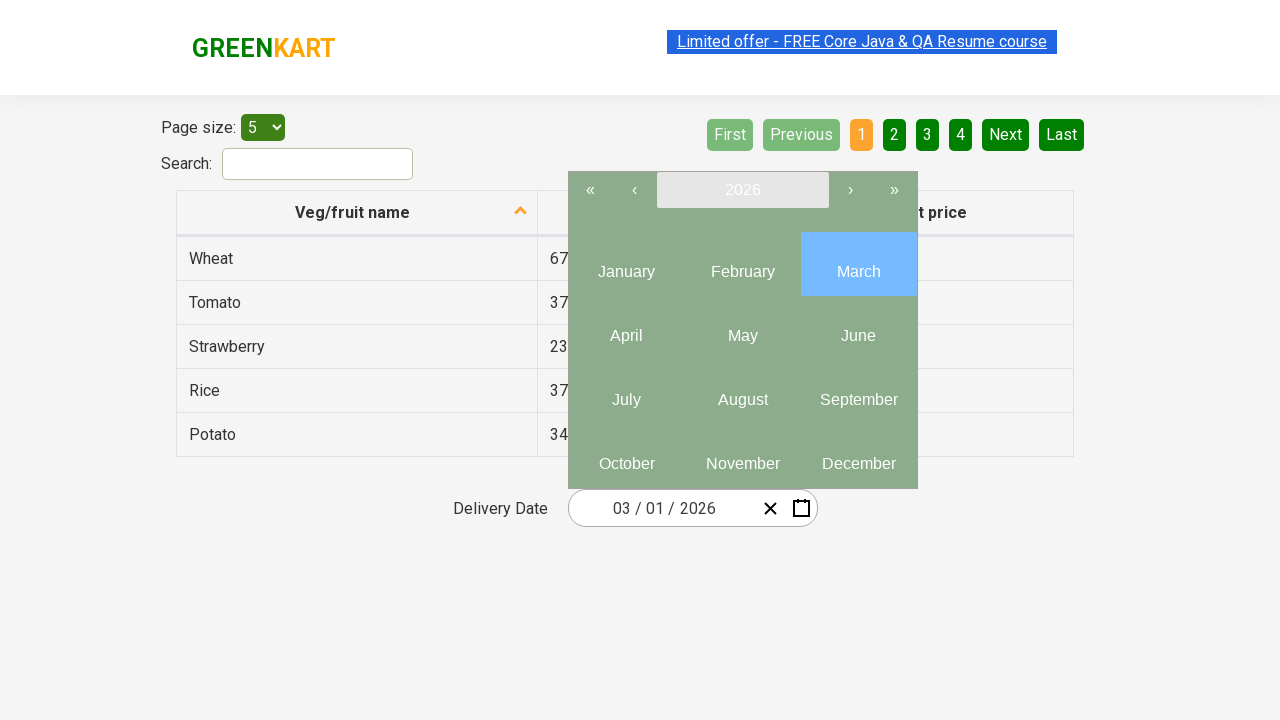

Clicked navigation label again to navigate to year view at (742, 190) on .react-calendar__navigation__label
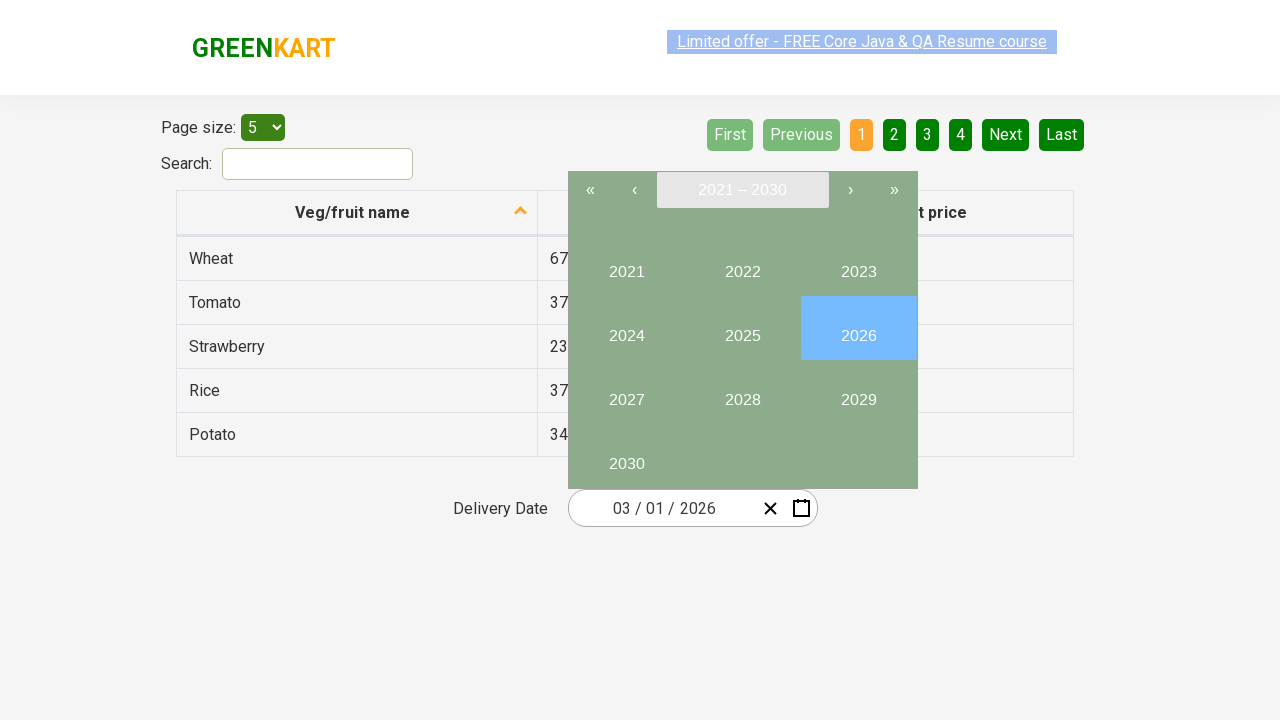

Selected year 2027 from year view at (626, 392) on //button[text()='2027']
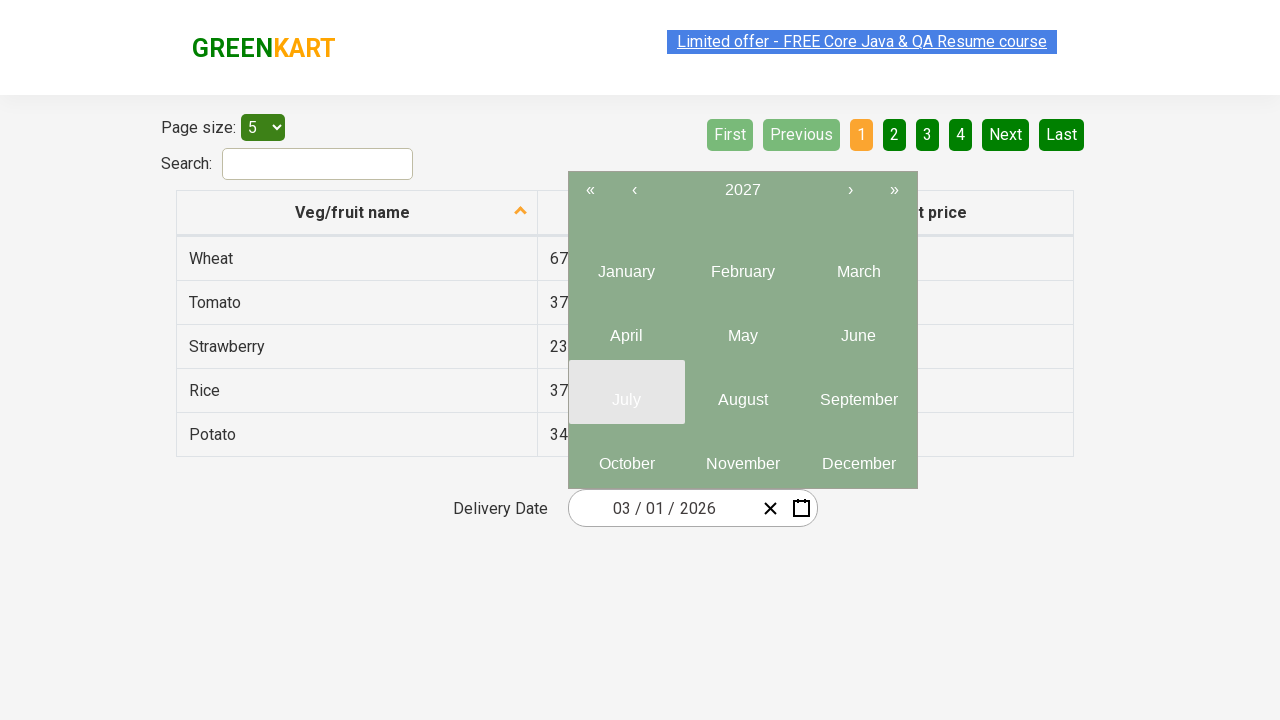

Selected June (month 6) from month view at (858, 328) on .react-calendar__year-view__months__month >> nth=5
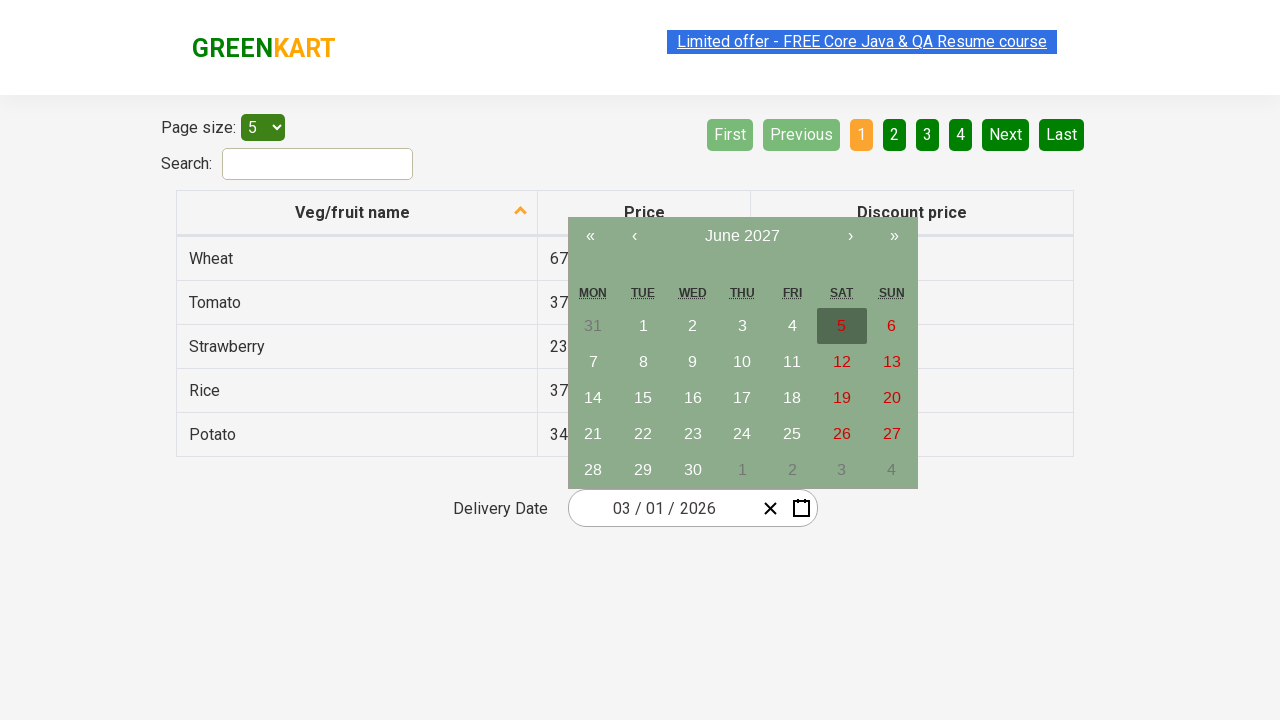

Selected date 15 from calendar at (643, 398) on //abbr[text()='15']
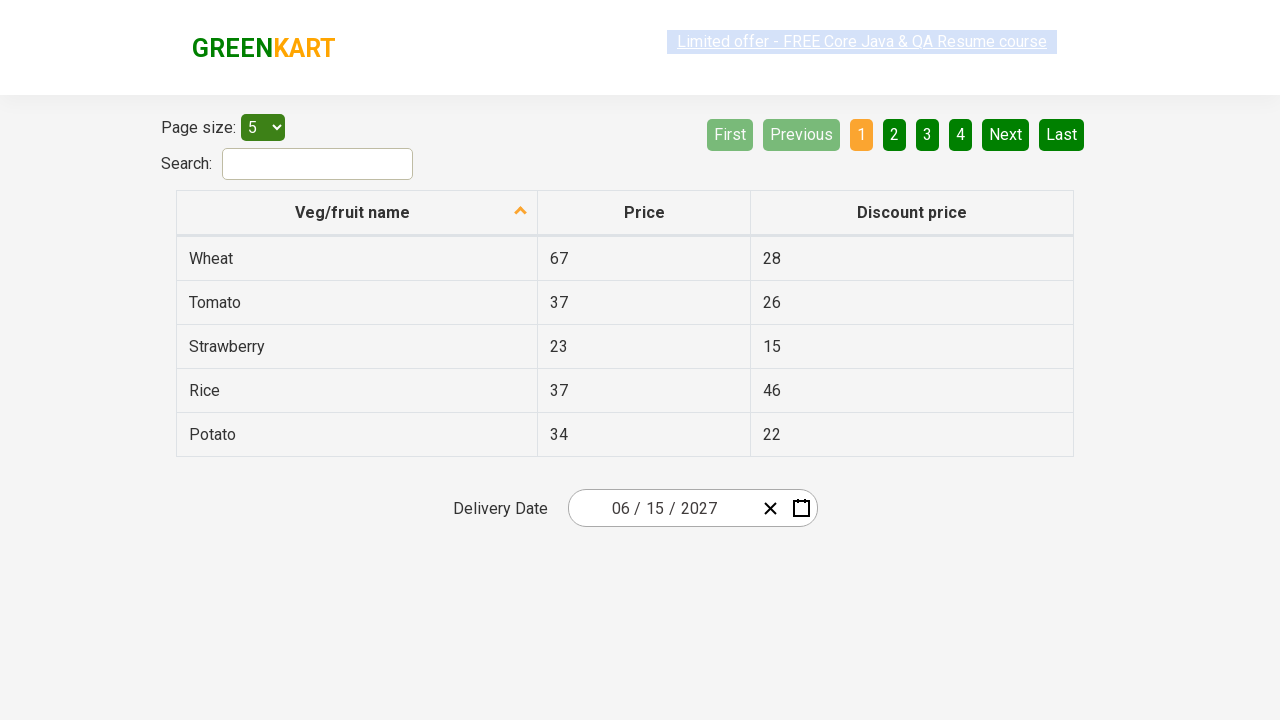

Verified date inputs were updated with selected date (June 15, 2027)
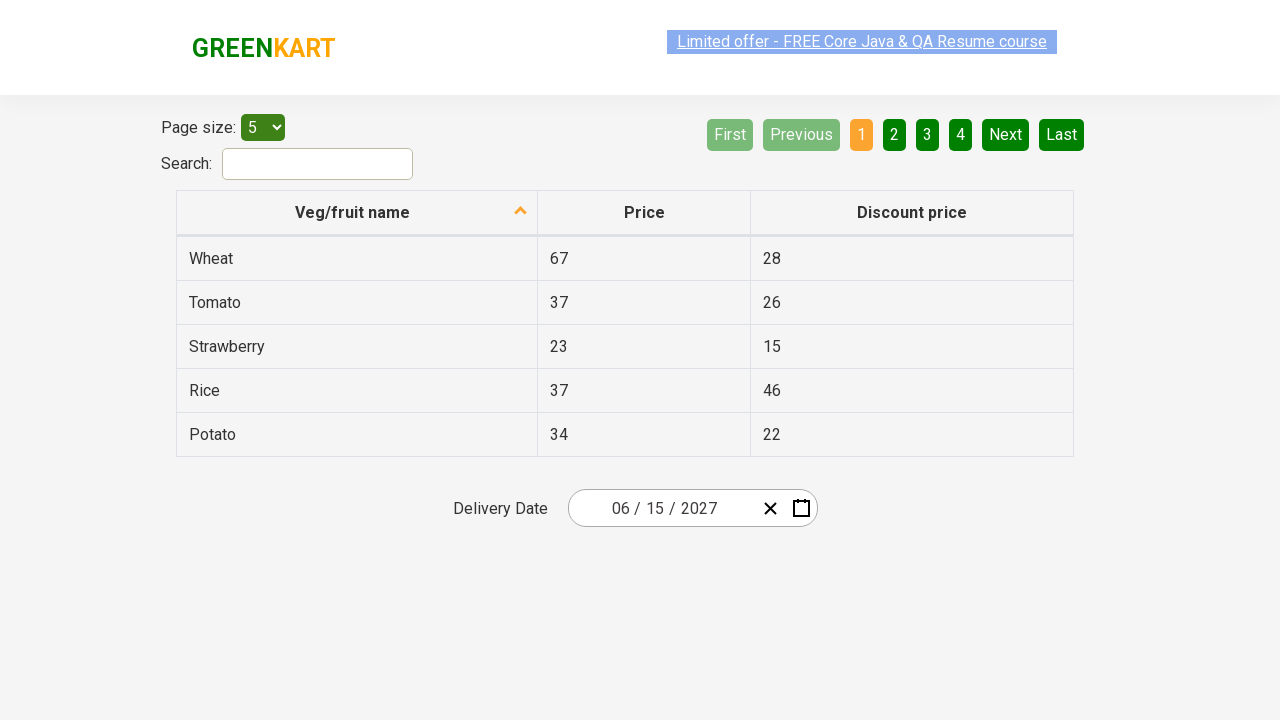

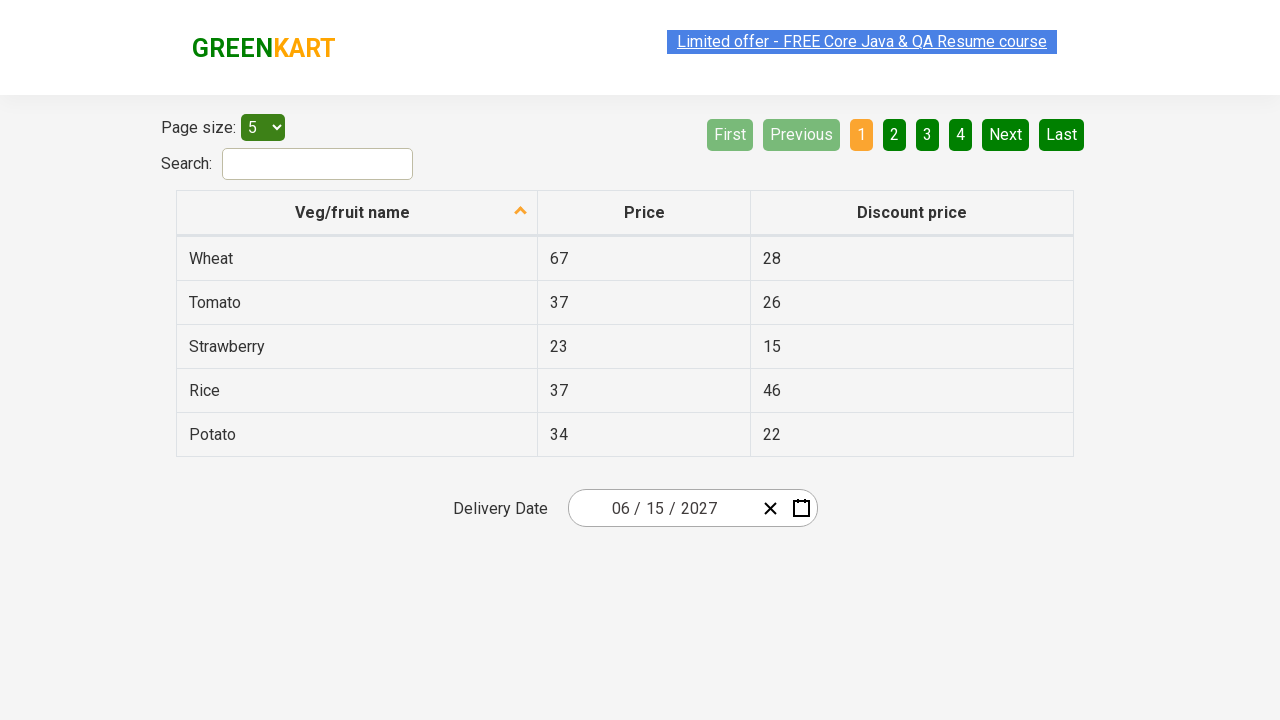